Tests filling out a practice form with personal details (name, email, gender, hobbies, mobile number) and submitting it to verify the modal confirmation appears

Starting URL: https://demoqa.com/automation-practice-form

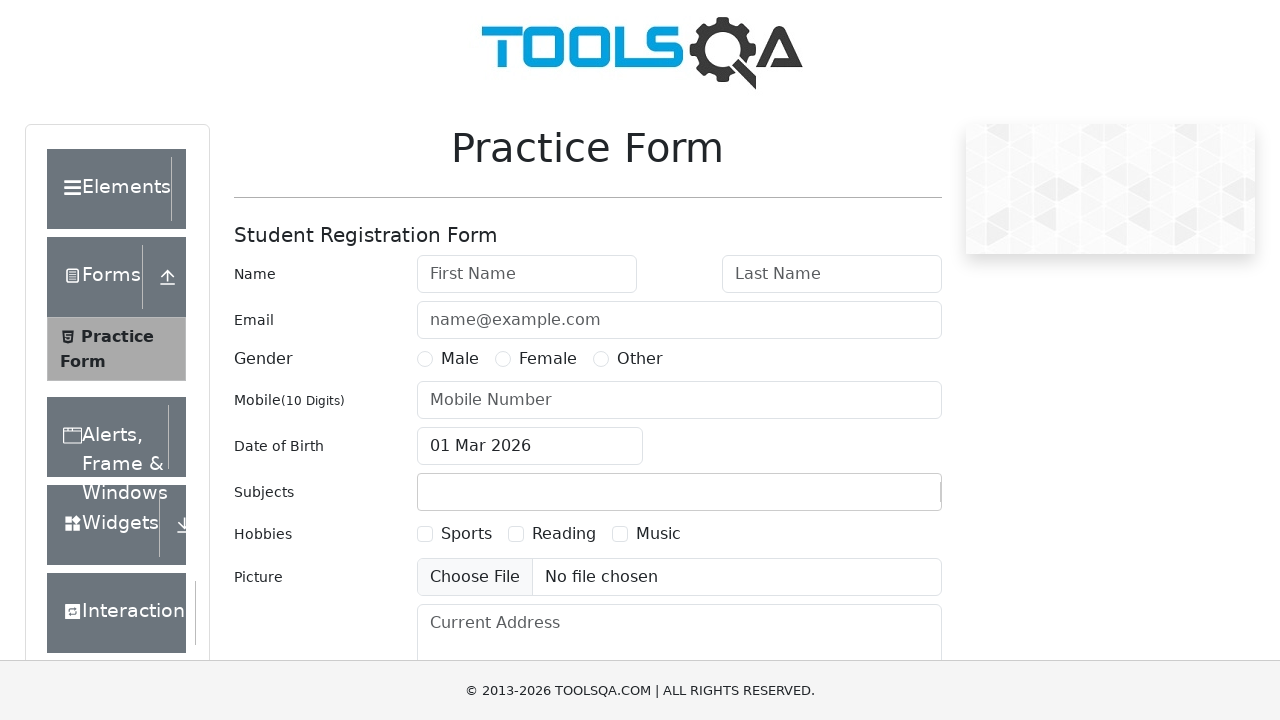

Removed ads element from page
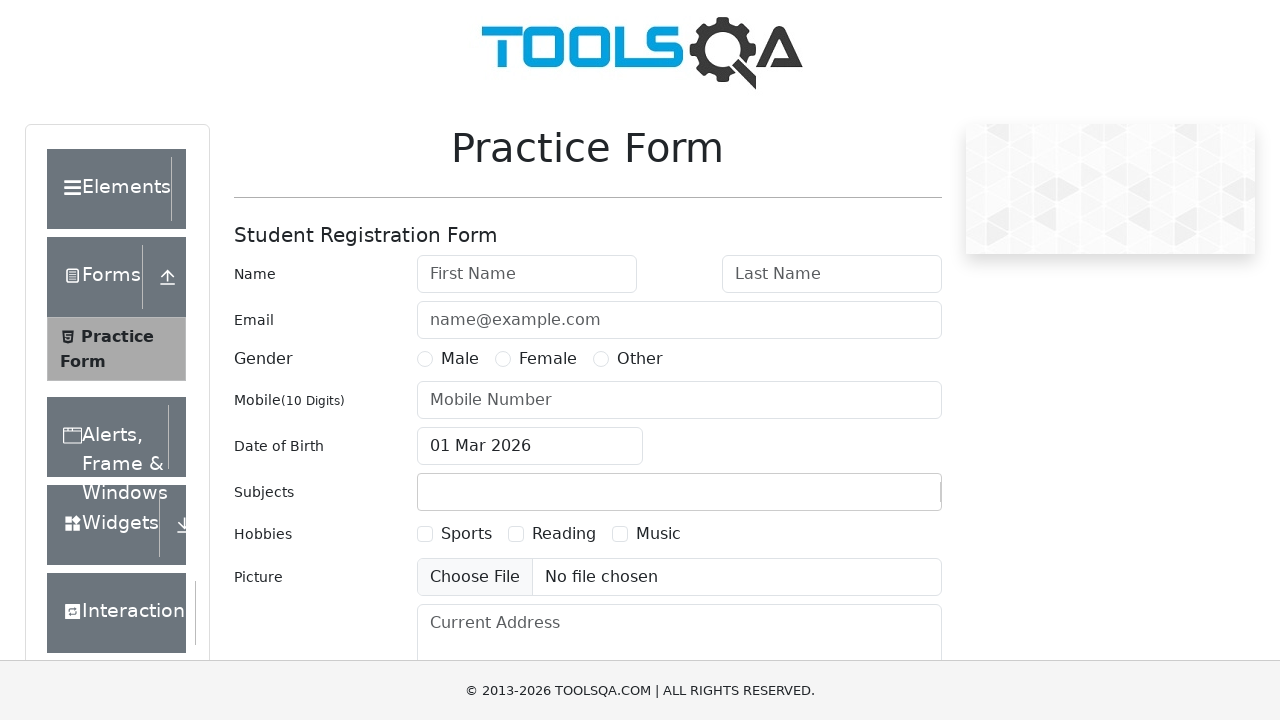

Filled first name field with 'My Name' on #firstName
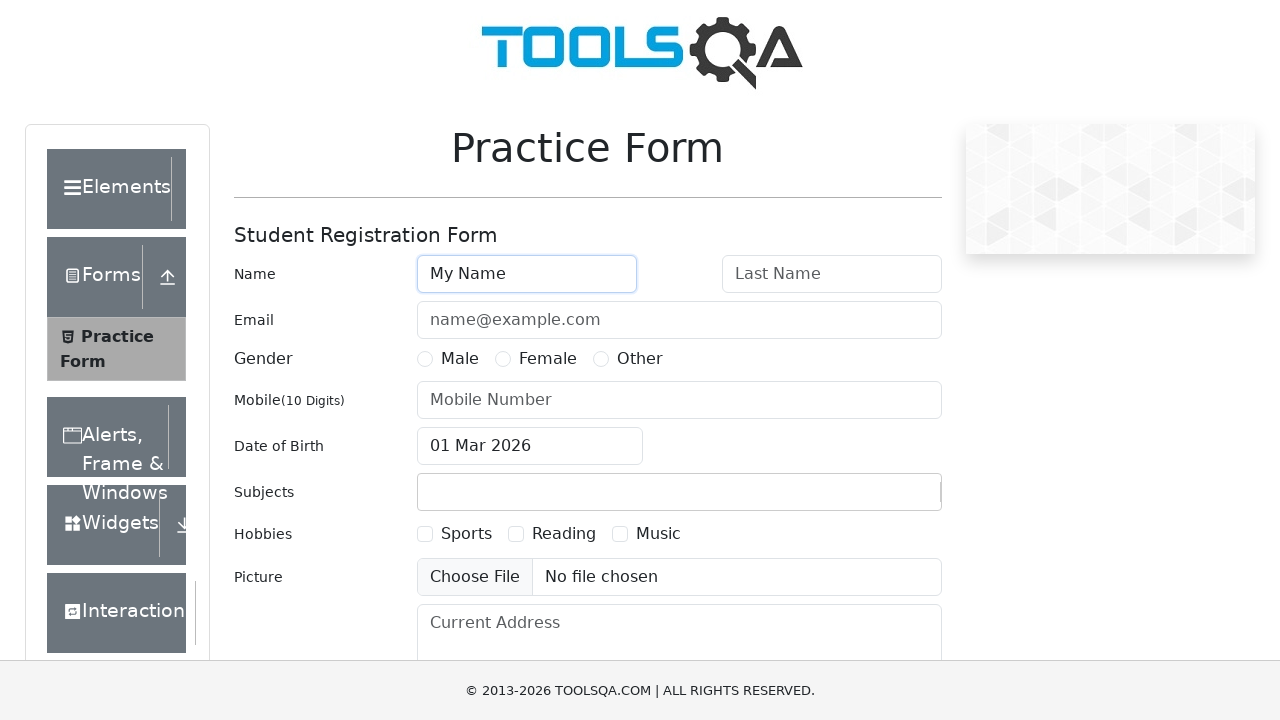

Filled last name field with 'My Surname' on #lastName
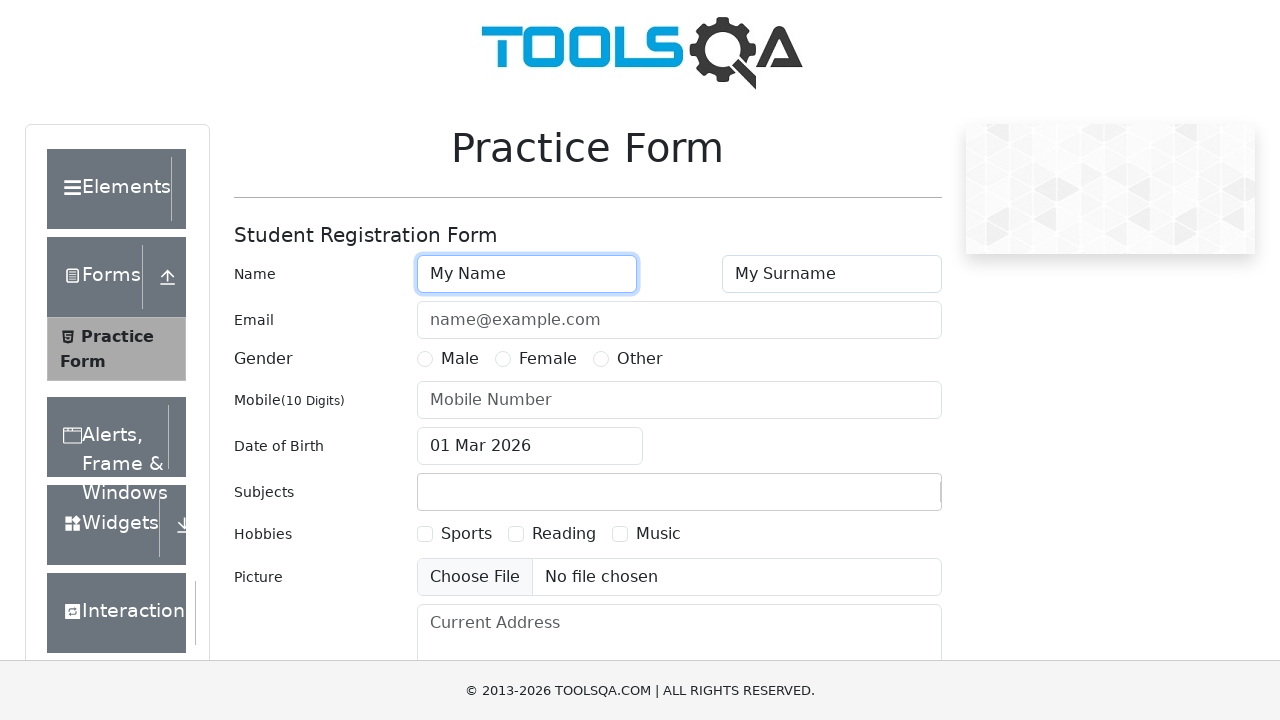

Filled email field with 'myemail@gmail.com' on #userEmail
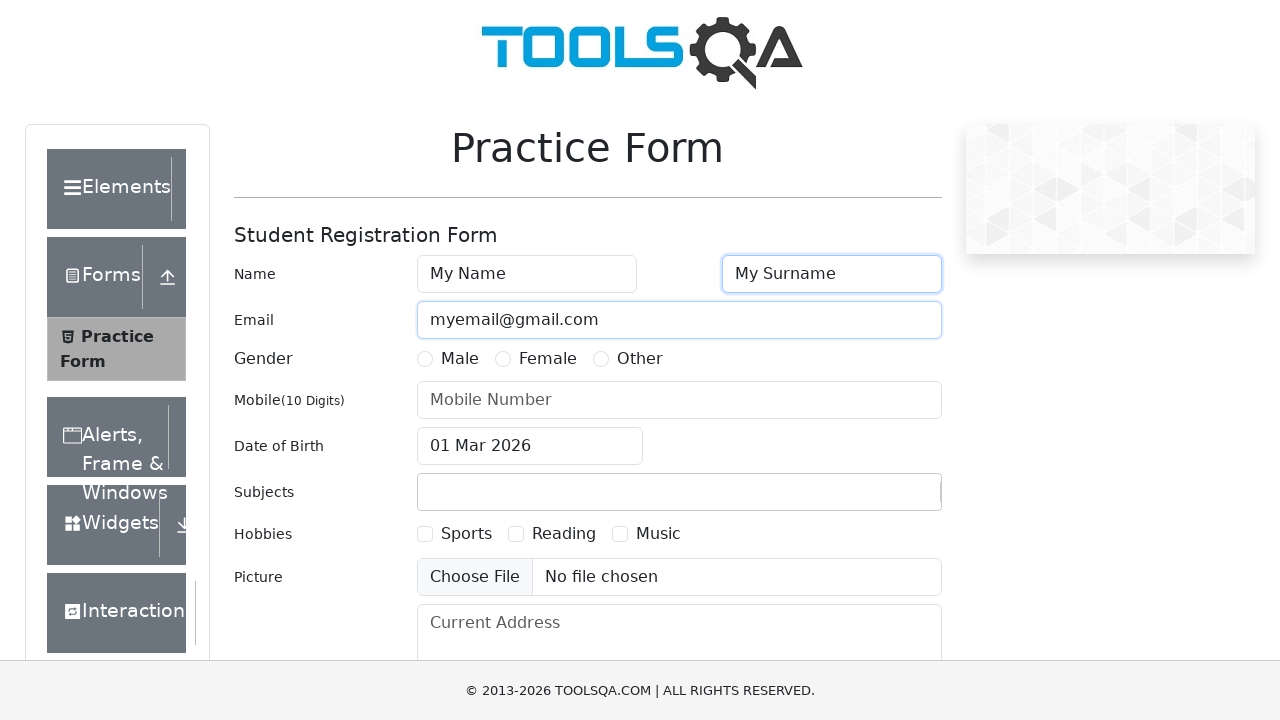

Selected 'Other' gender option at (640, 359) on label[for='gender-radio-3']
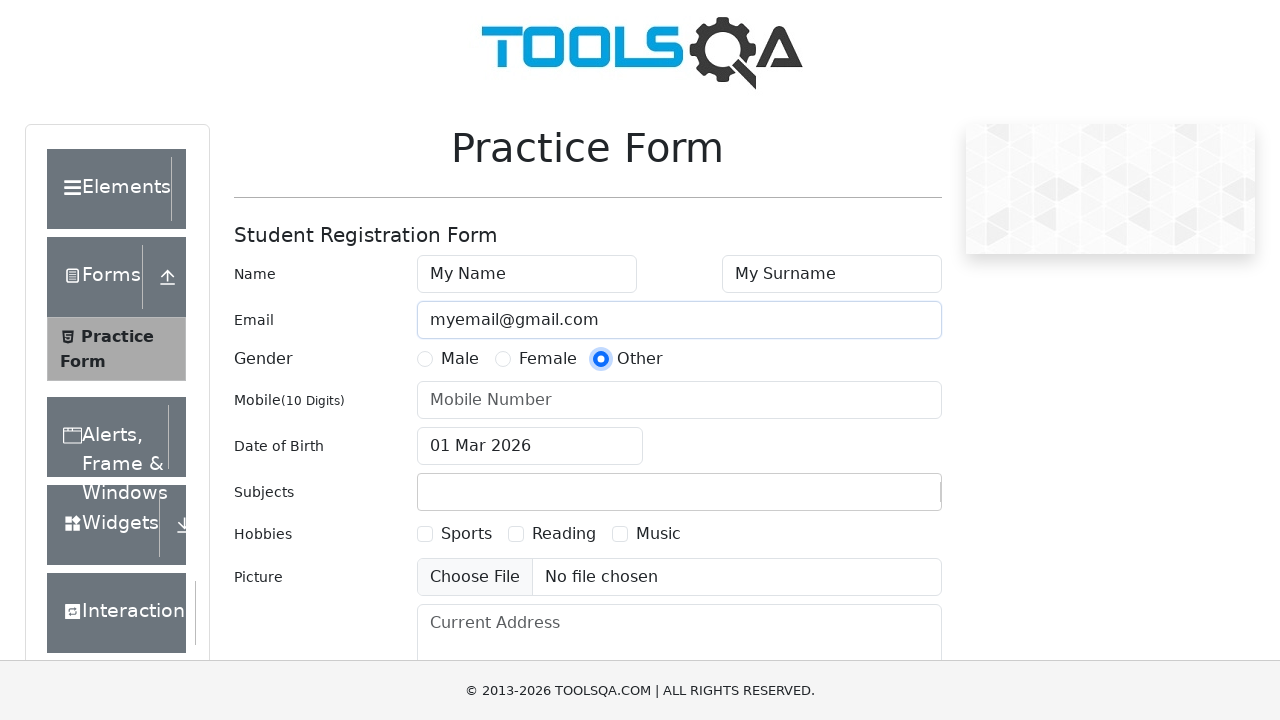

Selected 'Sports' hobby checkbox at (466, 534) on label[for='hobbies-checkbox-1']
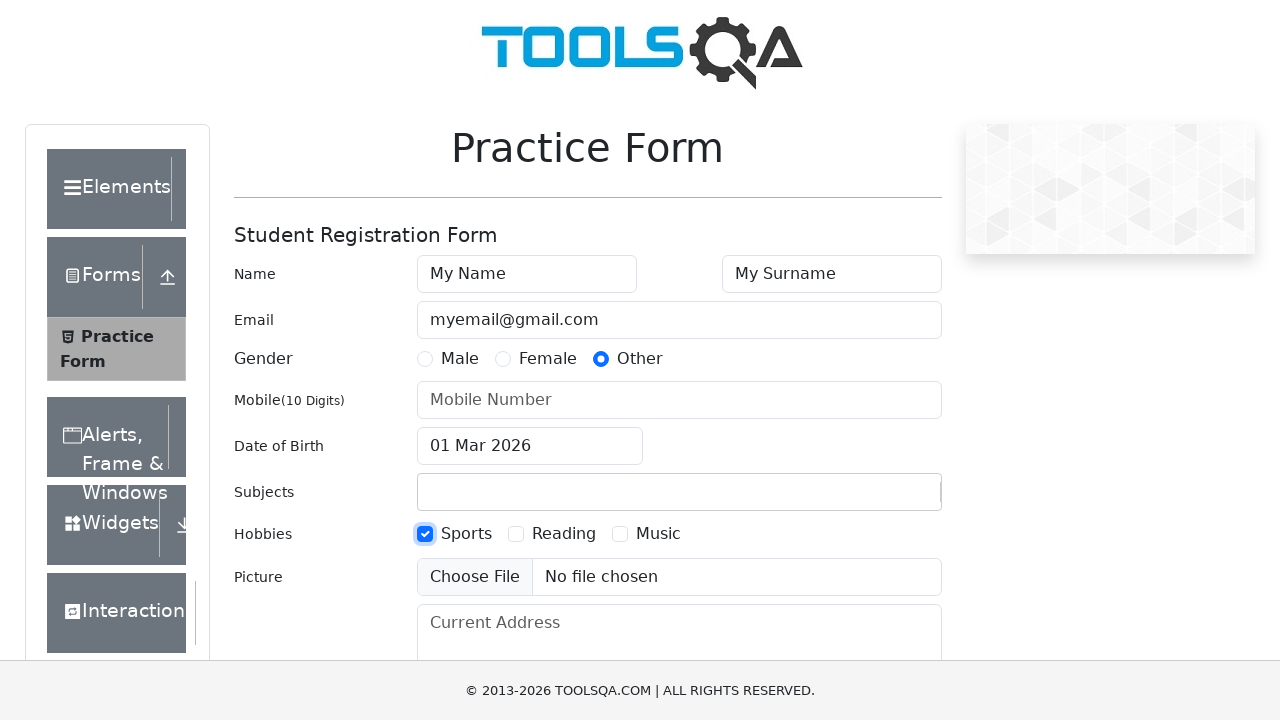

Filled mobile number field with '1234567890' on #userNumber
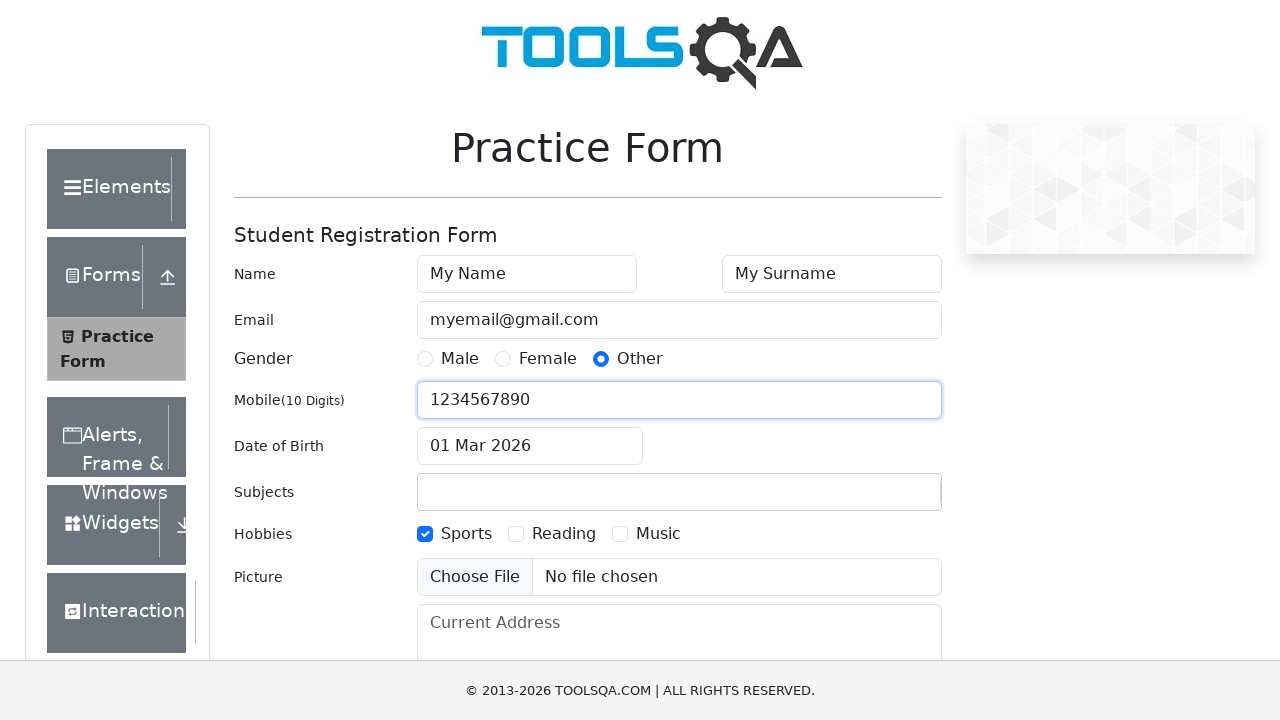

Scrolled to submit button
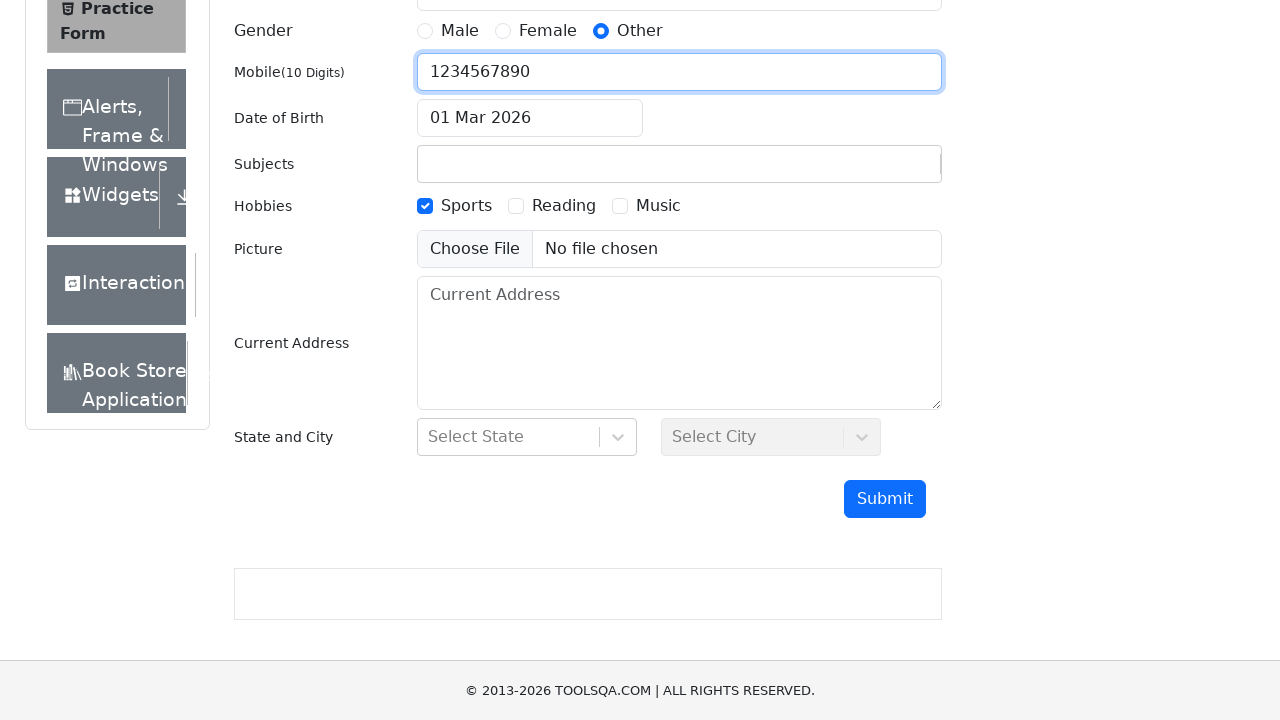

Clicked submit button to complete form at (885, 499) on #submit
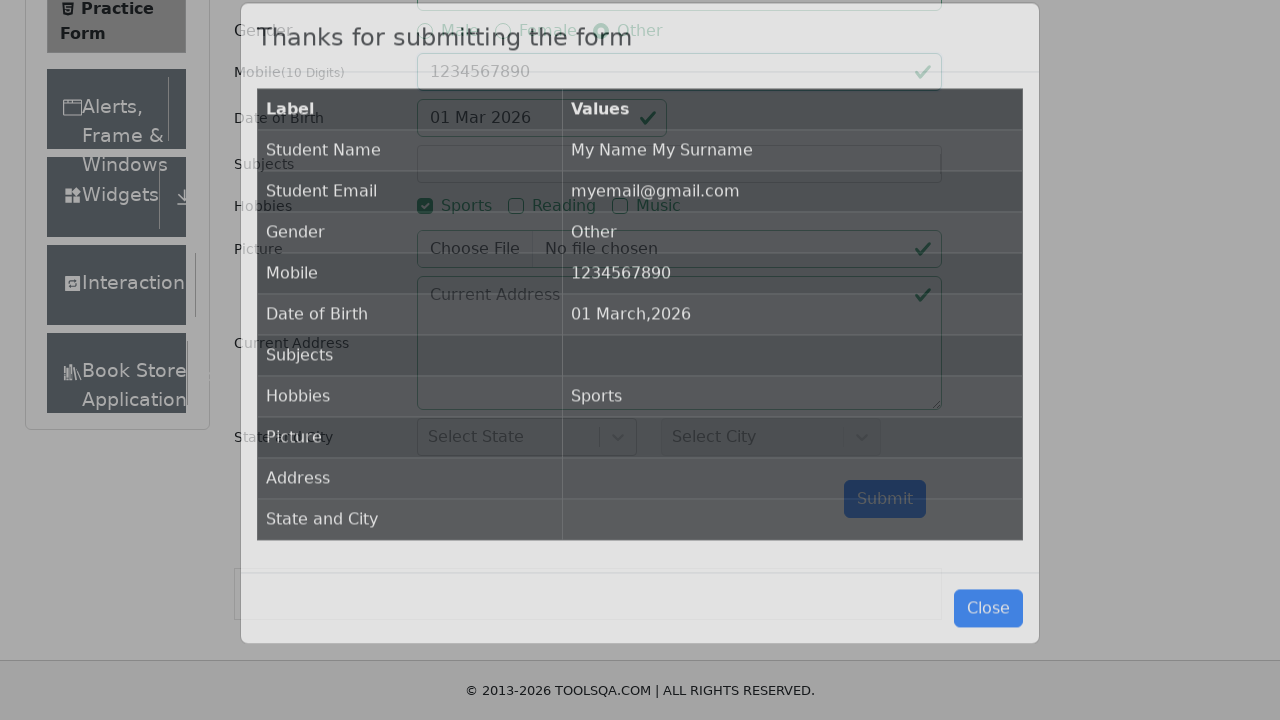

Modal confirmation dialog appeared
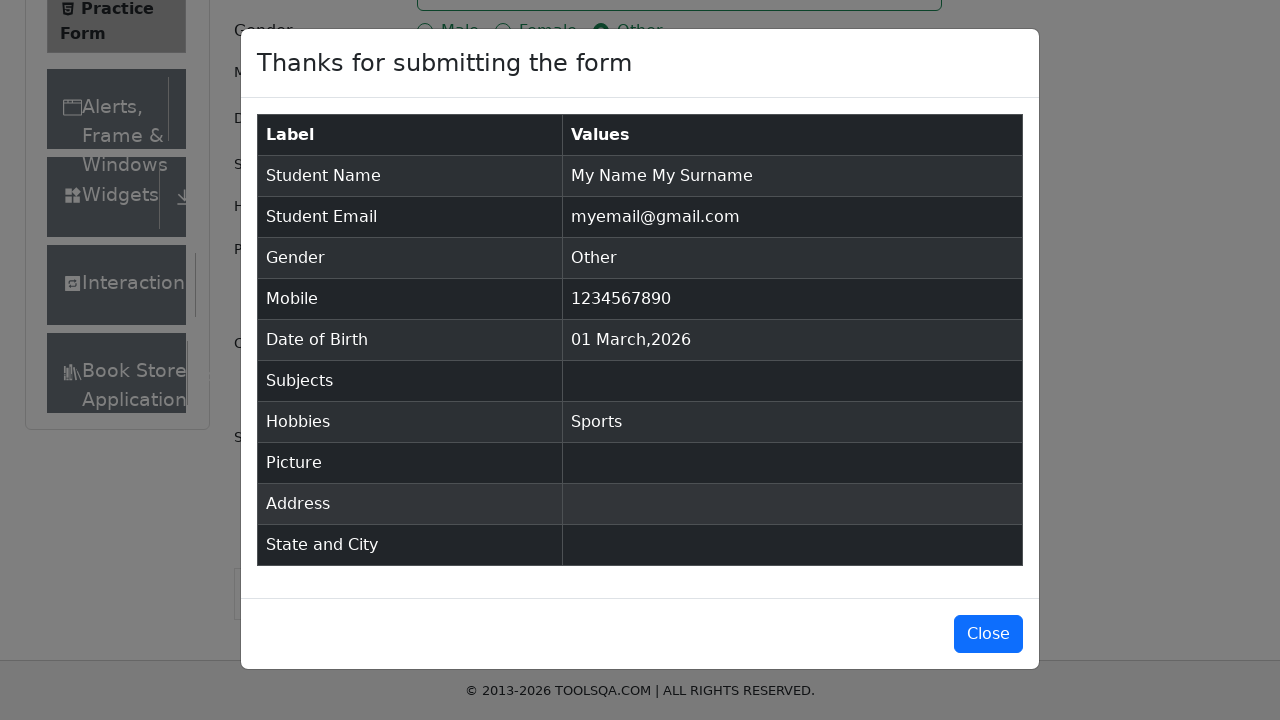

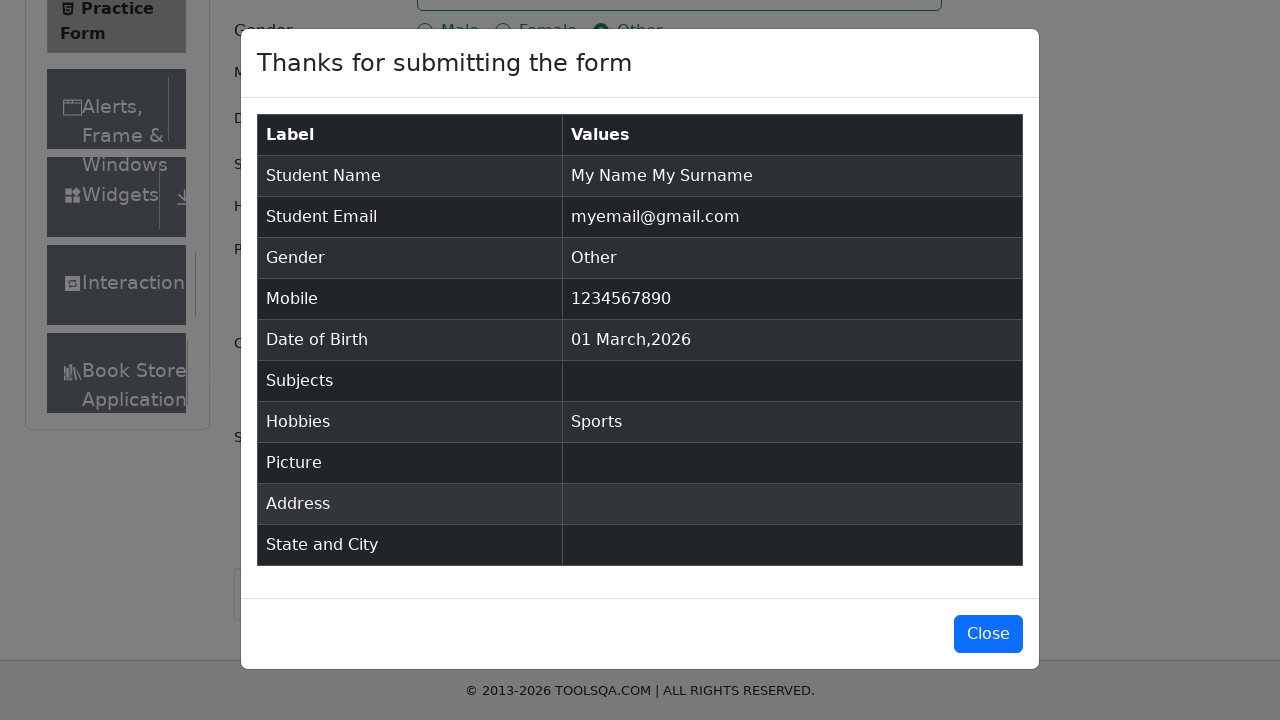